Tests state dropdown selection by selecting Illinois, Virginia, and California using different selection methods and verifying the final selection

Starting URL: https://practice.cydeo.com/dropdown

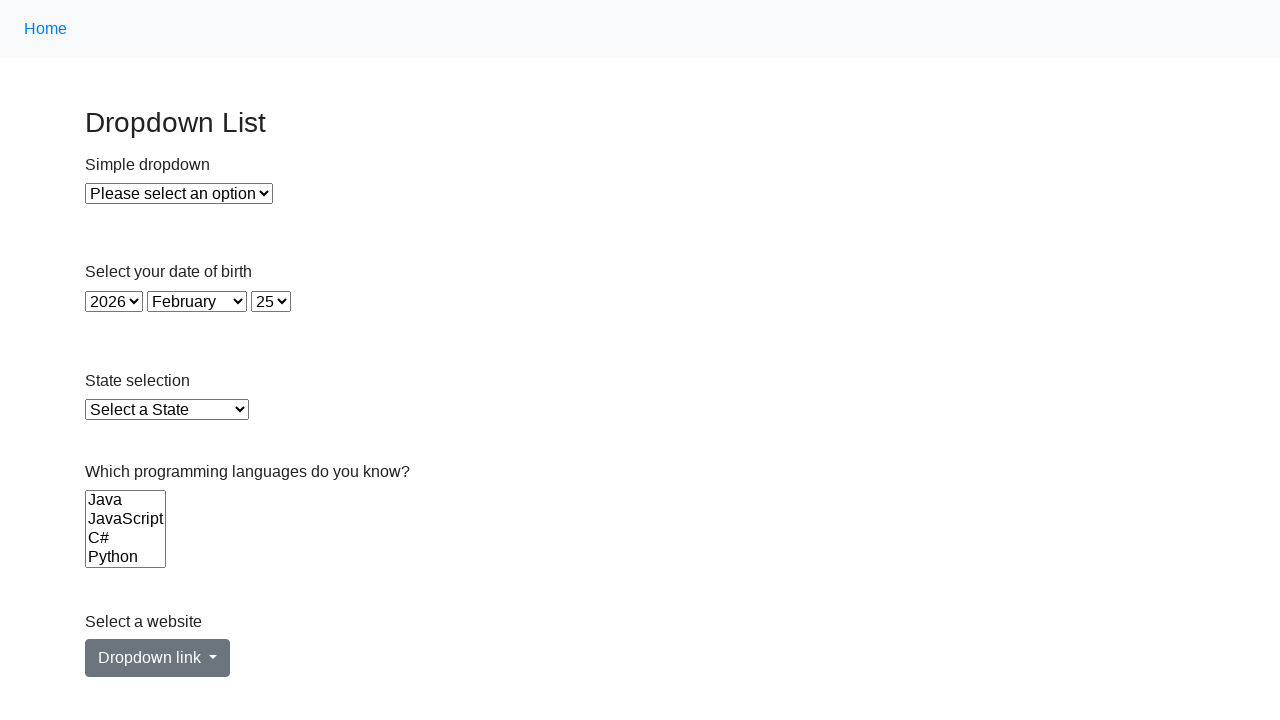

Located state dropdown element
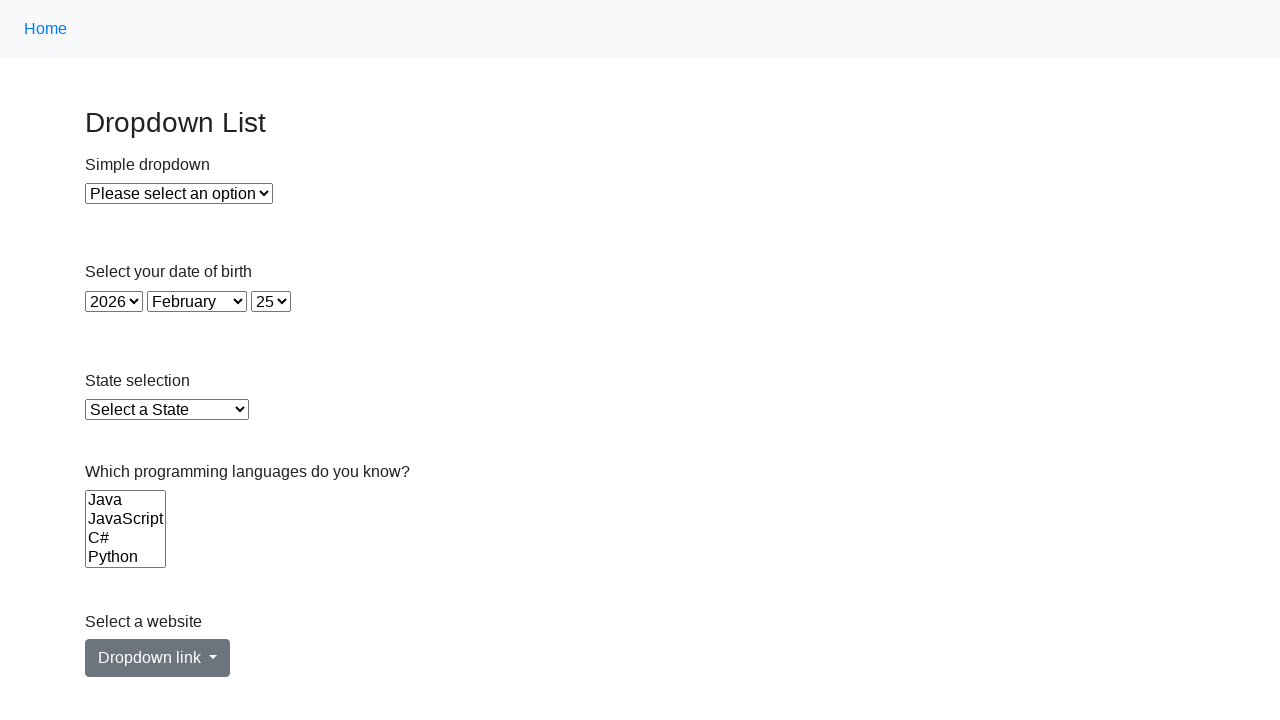

Selected Illinois from state dropdown by visible text on select#state
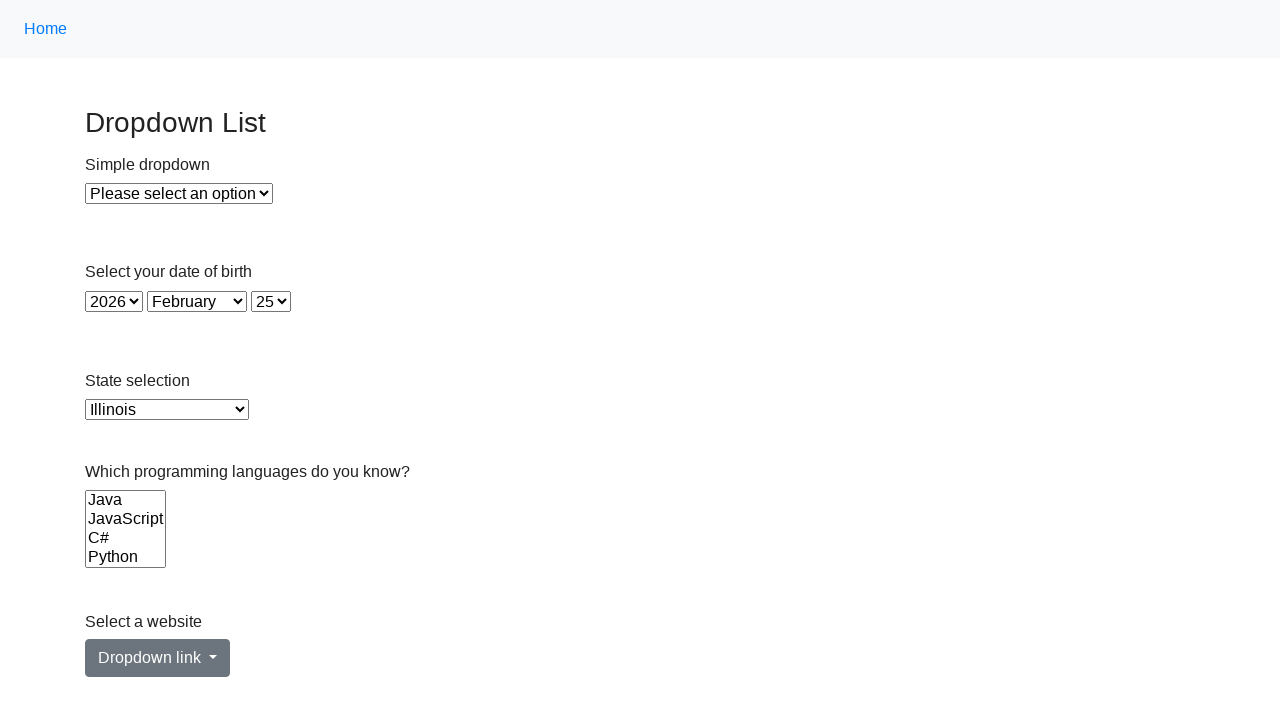

Selected Virginia from state dropdown by value attribute on select#state
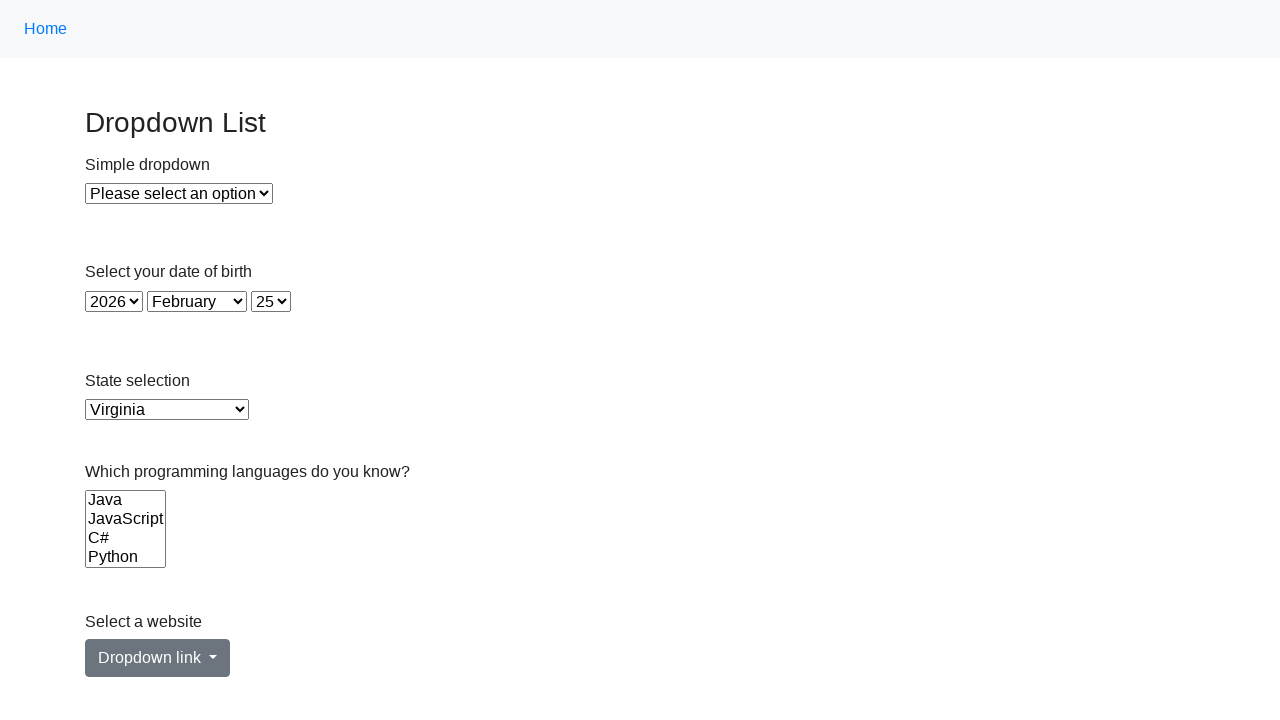

Selected California from state dropdown by index 5 on select#state
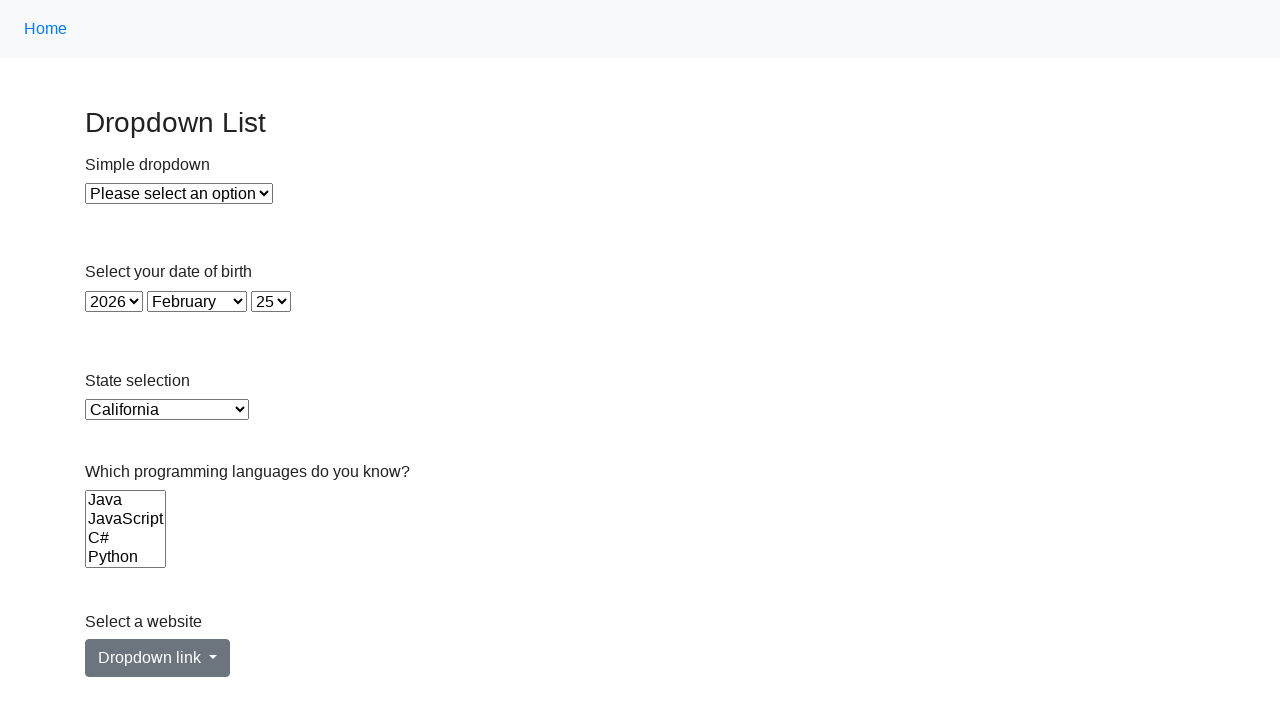

Retrieved selected option text from state dropdown
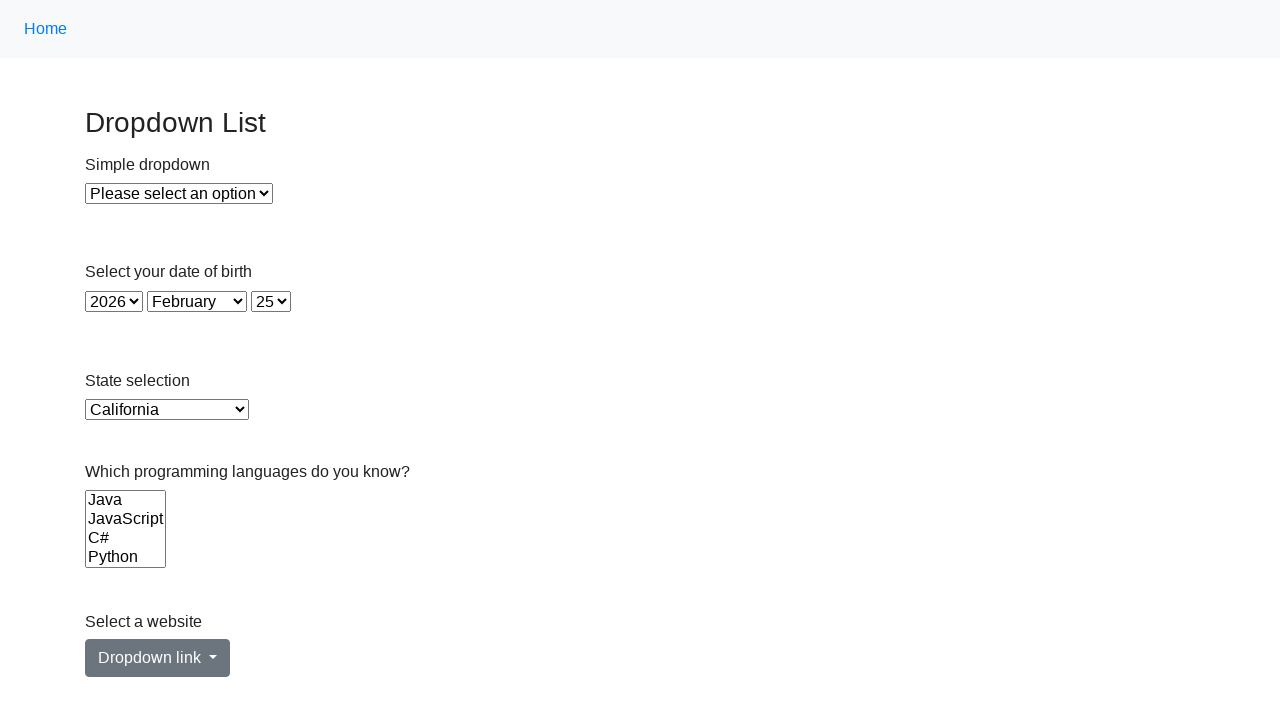

Verified that California is the selected state
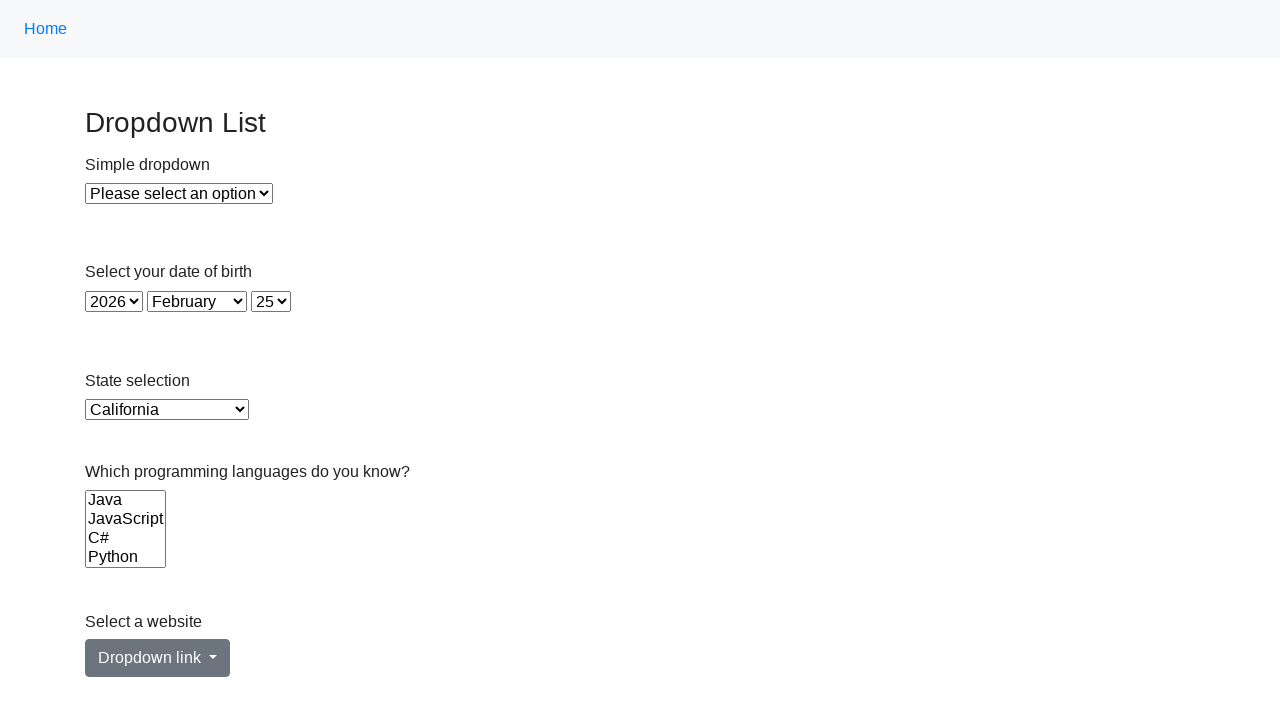

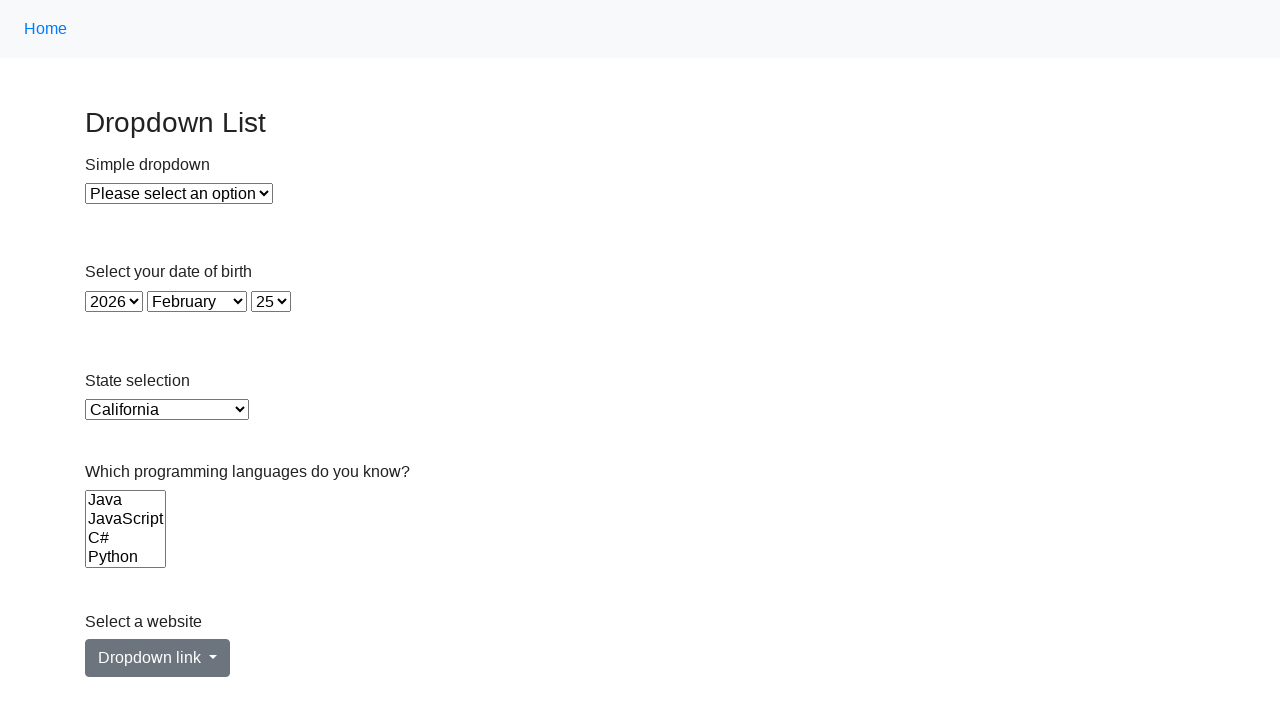